Tests checkbox functionality on a practice automation page by clicking a checkbox to select it, then clicking again to deselect it, and verifying the checkbox states

Starting URL: https://rahulshettyacademy.com/AutomationPractice/

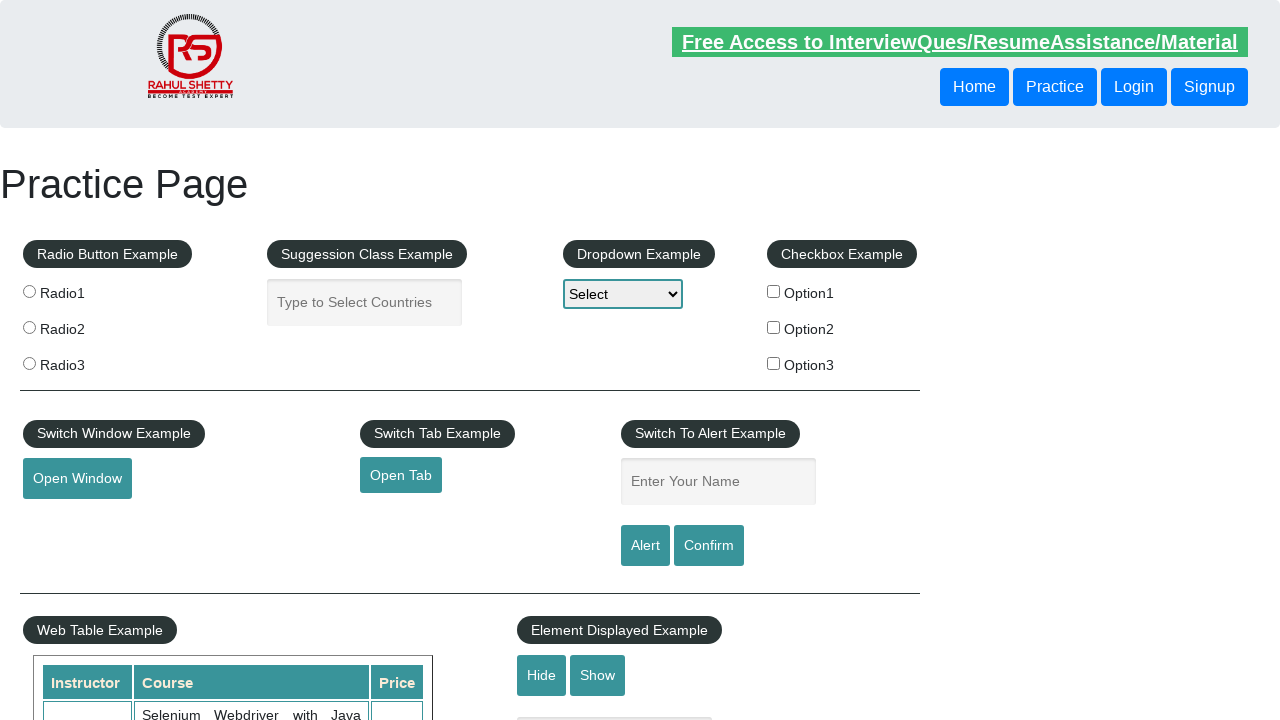

Clicked checkbox option 1 to select it at (774, 291) on #checkBoxOption1
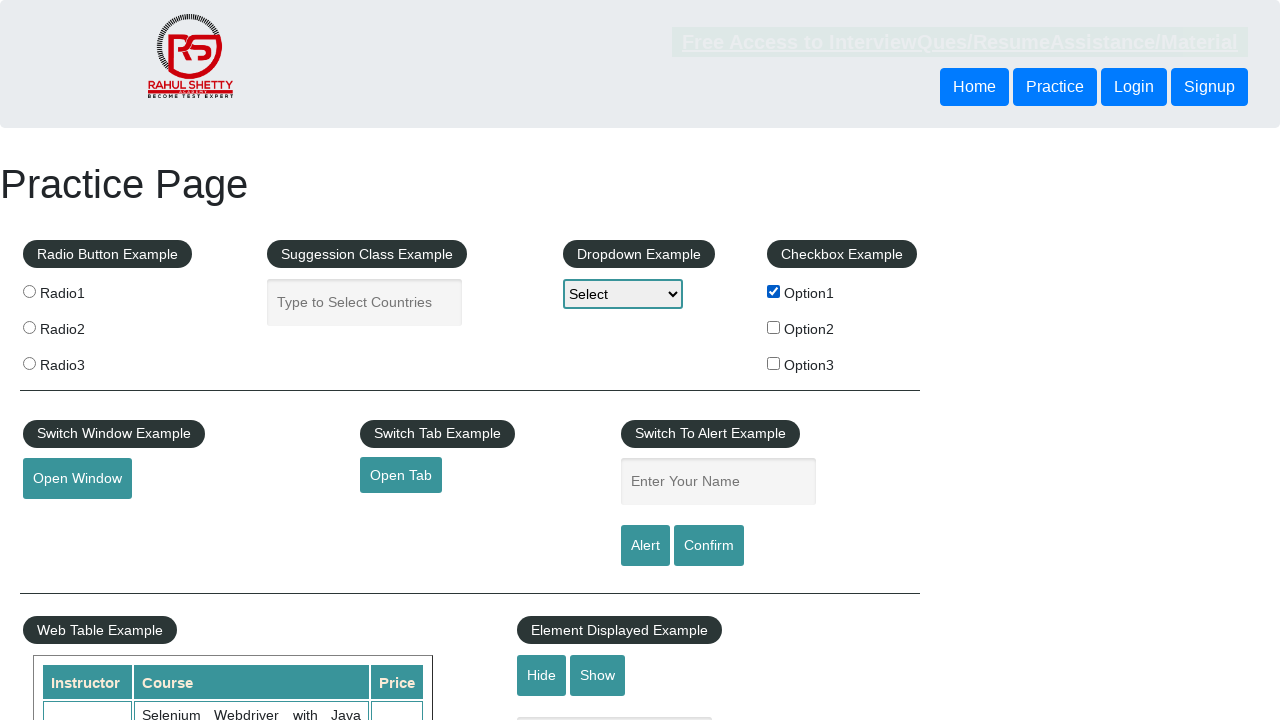

Verified checkbox is selected: True
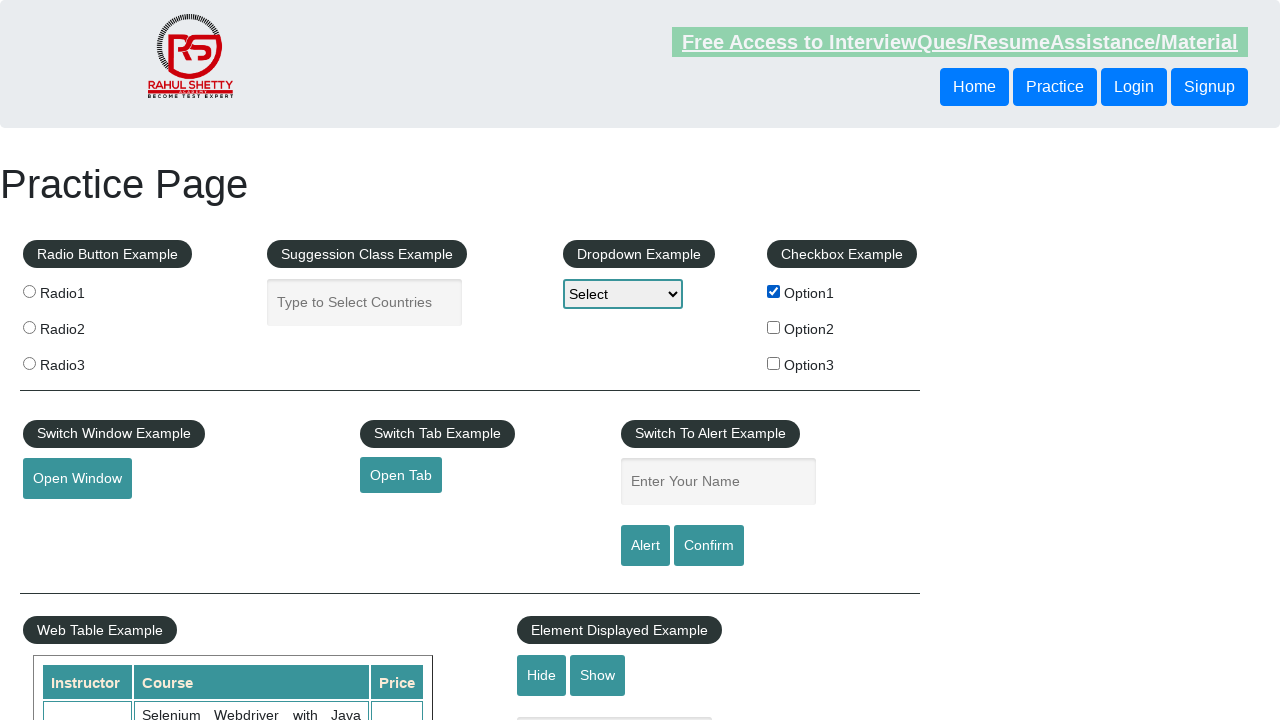

Clicked checkbox option 1 again to deselect it at (774, 291) on #checkBoxOption1
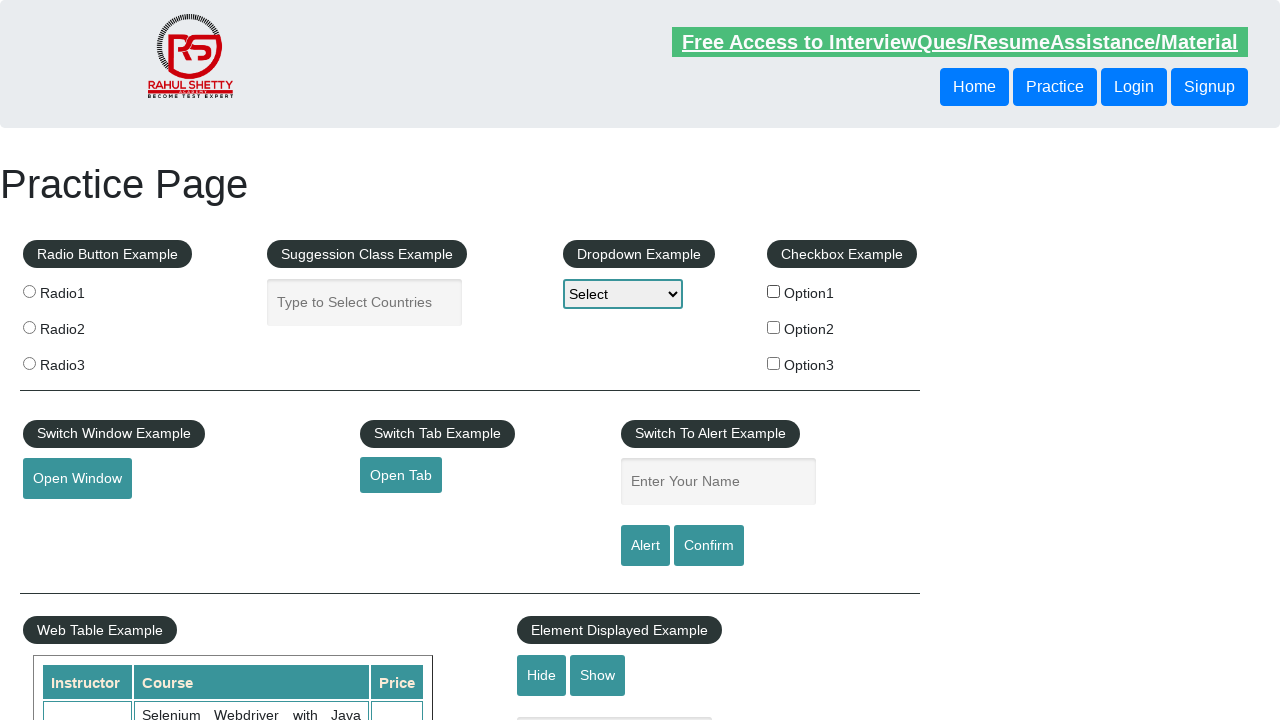

Verified checkbox is deselected: False
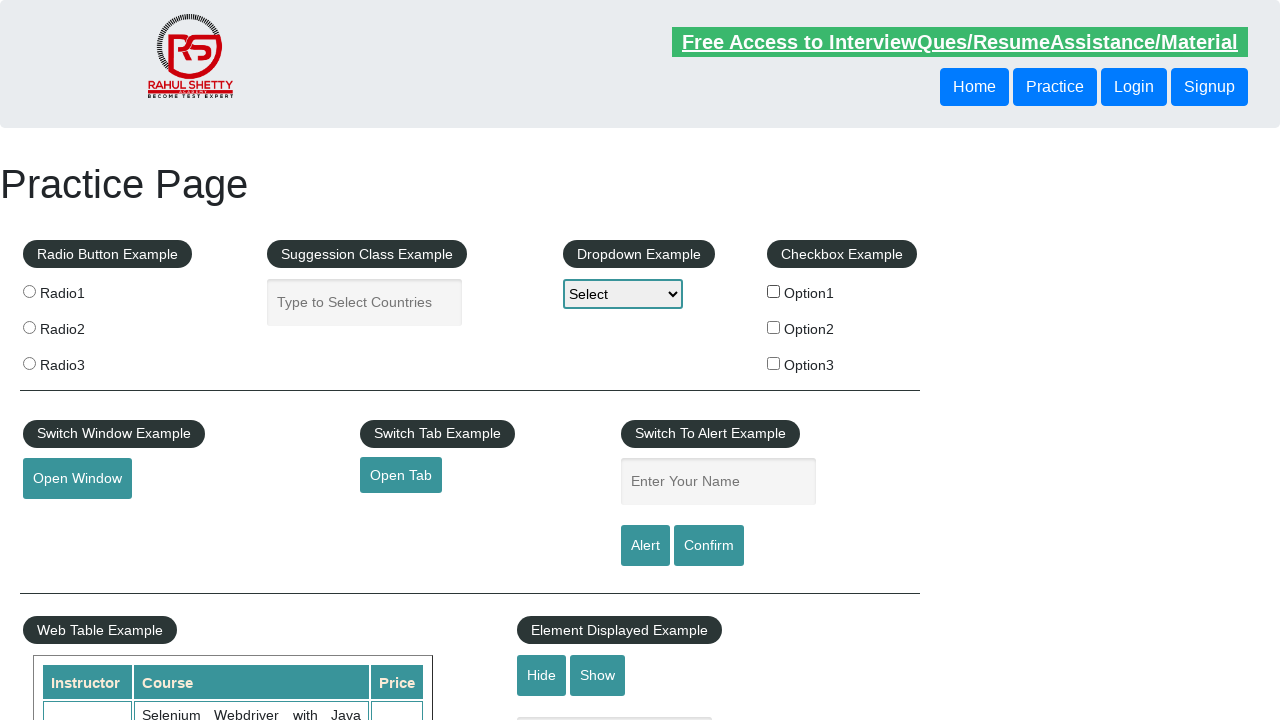

Counted checkboxes (first 2): 2
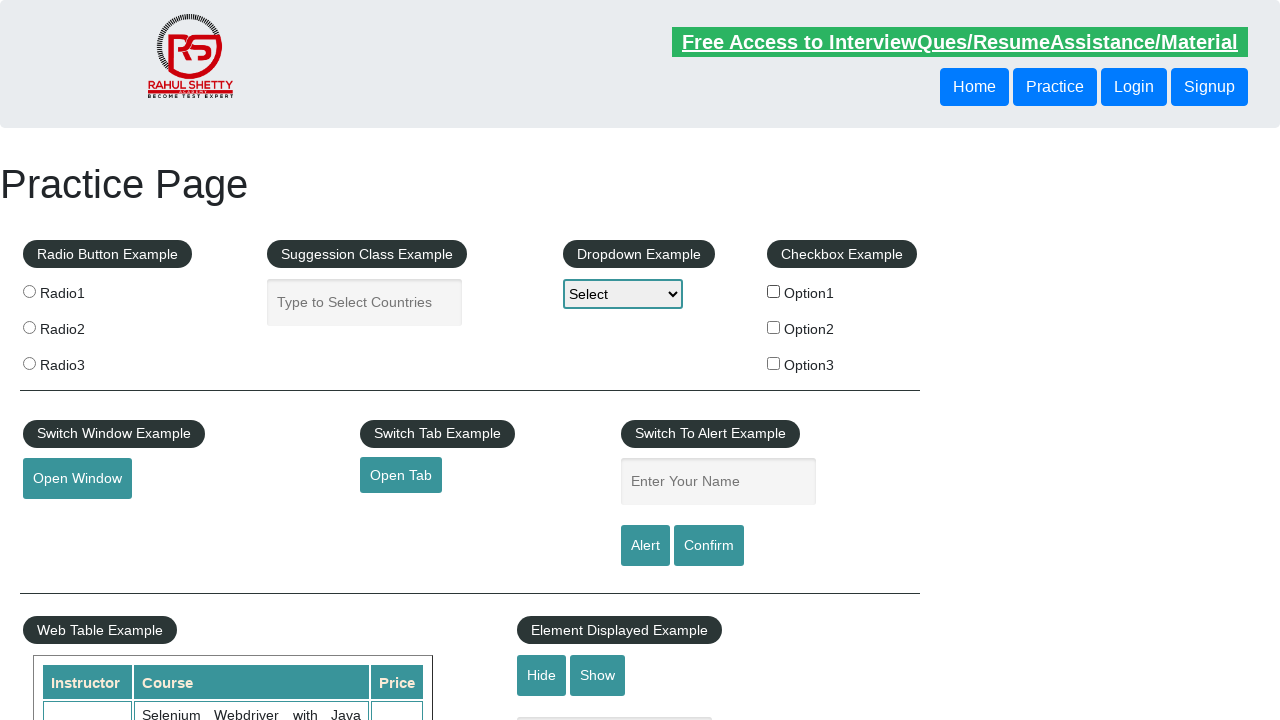

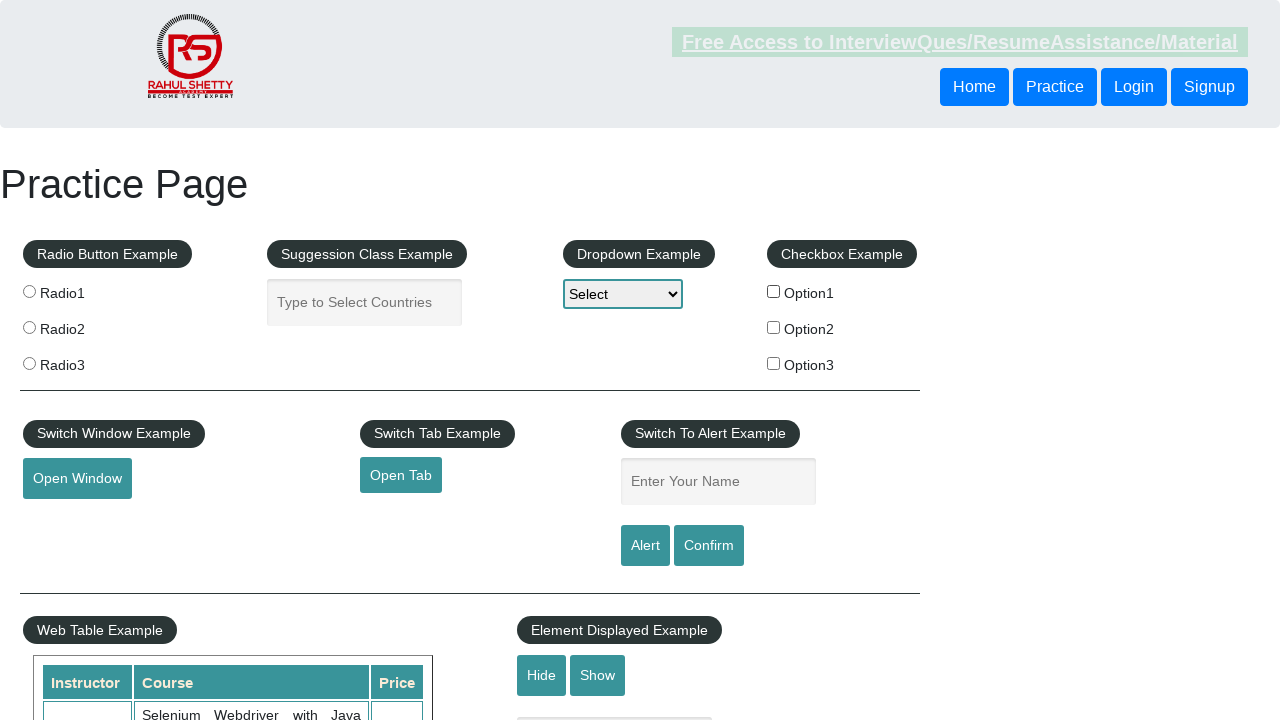